Tests drag and drop functionality by dragging the first photo from a gallery into a trash area within an iframe, verifying that the photo moves from gallery to trash.

Starting URL: https://www.globalsqa.com/demo-site/draganddrop/

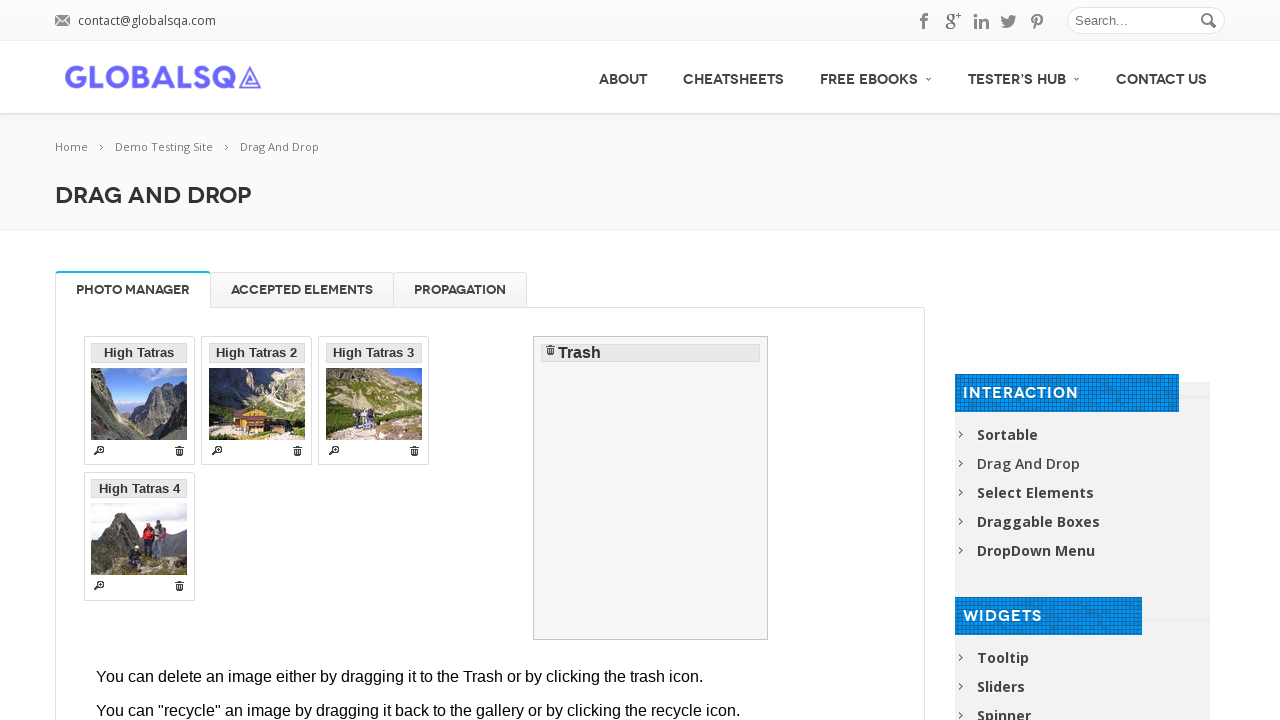

Waited for demo iframe to load
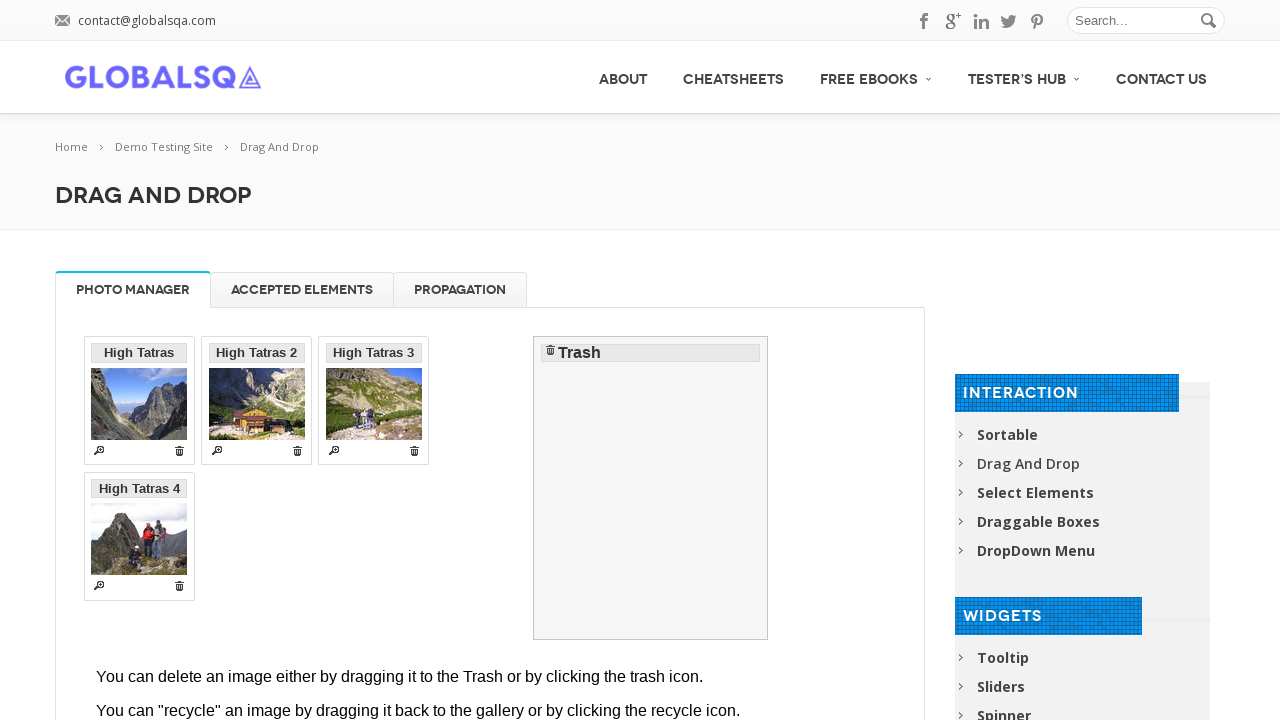

Switched to demo iframe content frame
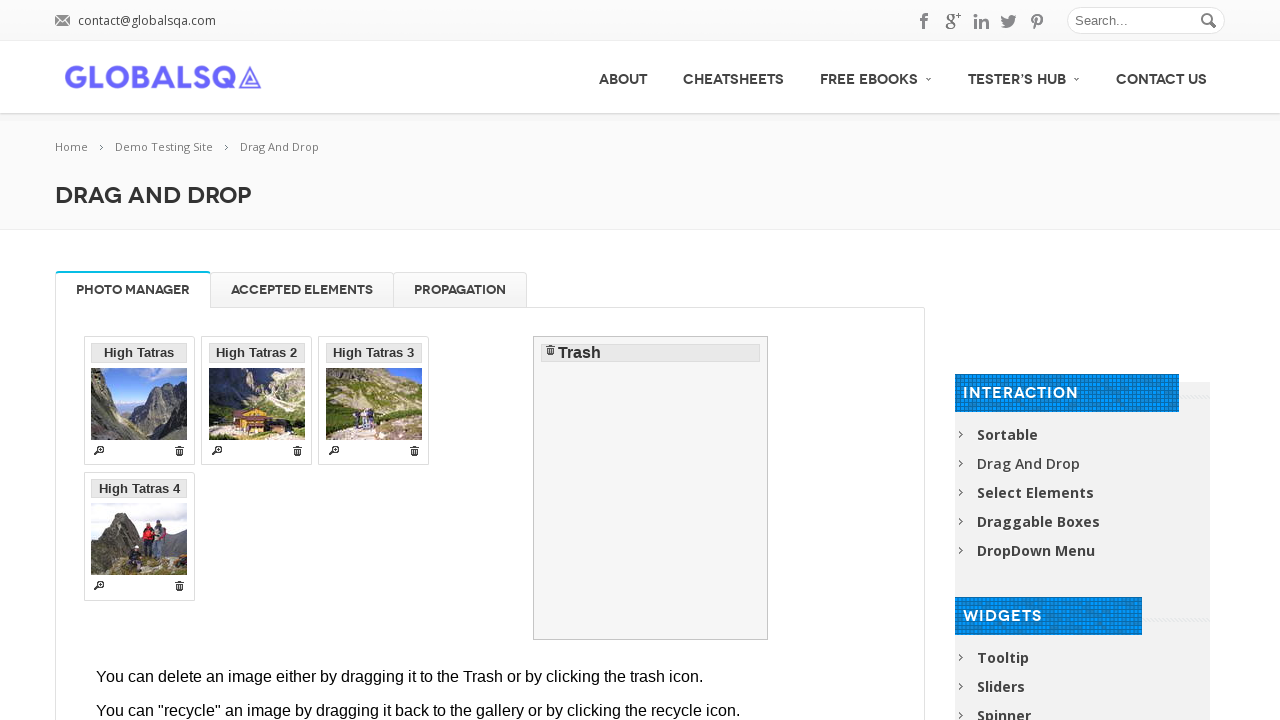

Waited for gallery element to be present
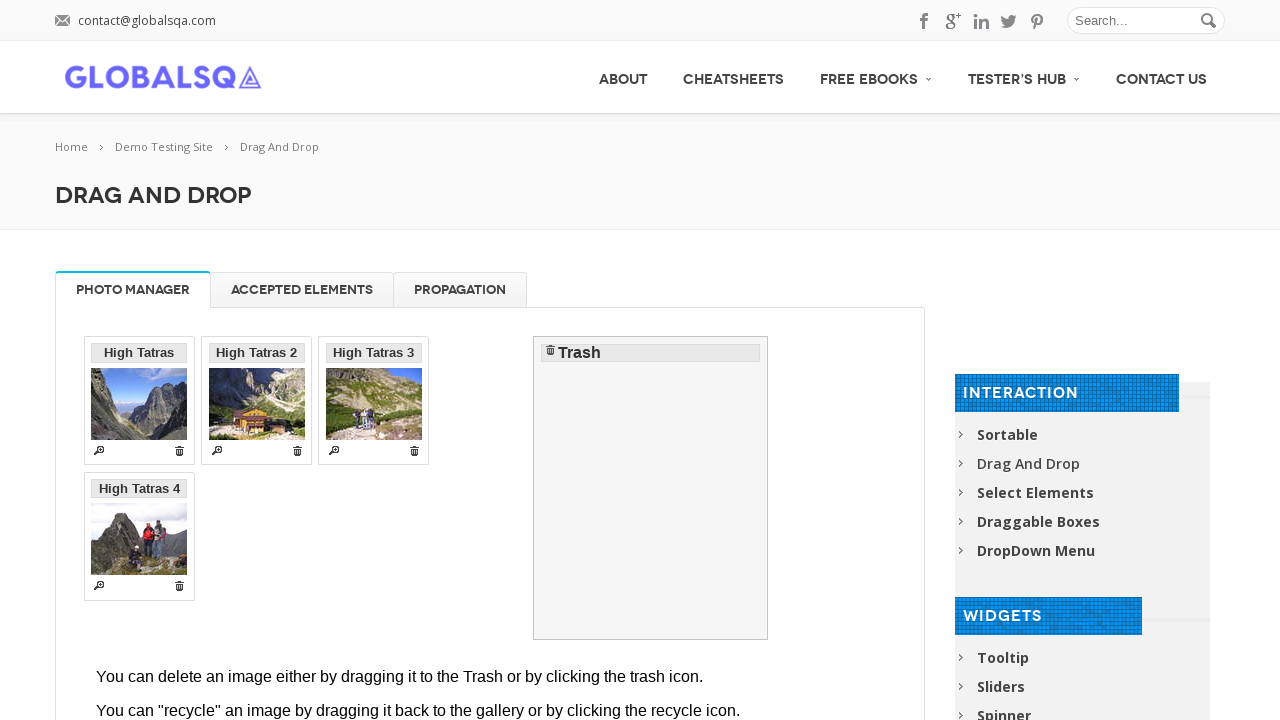

Waited for trash element to be present
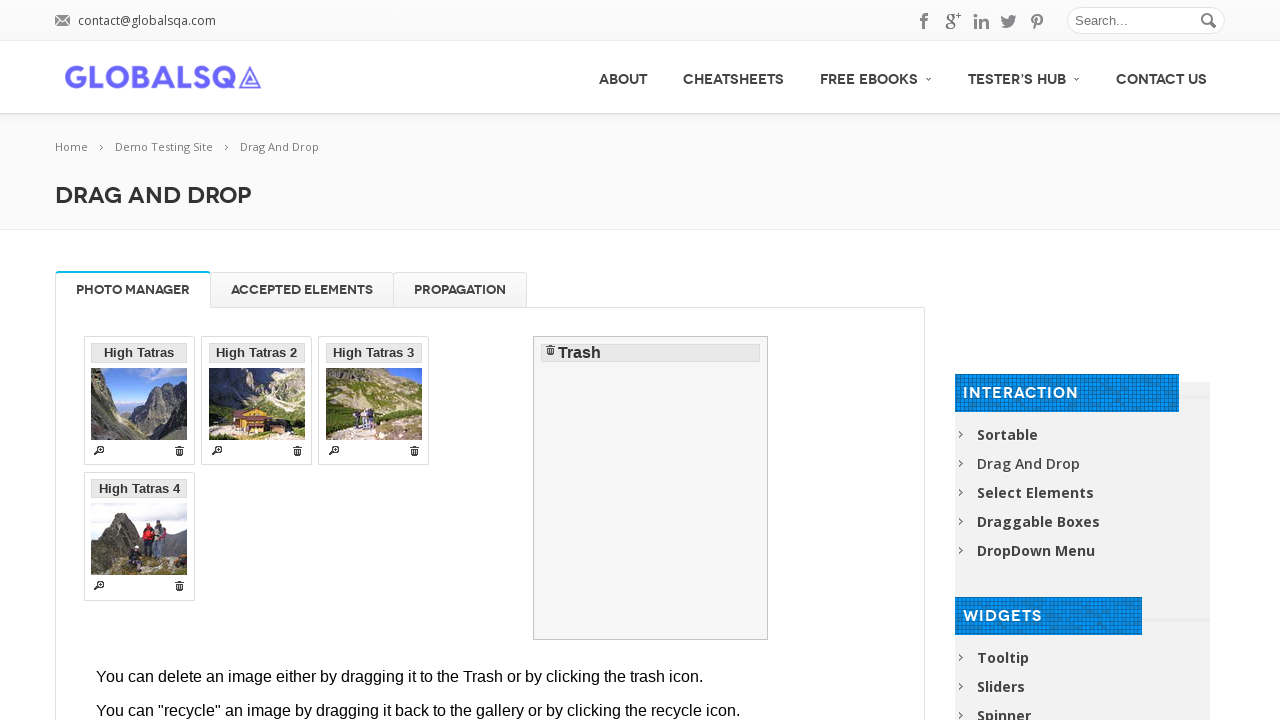

Waited for gallery items to load
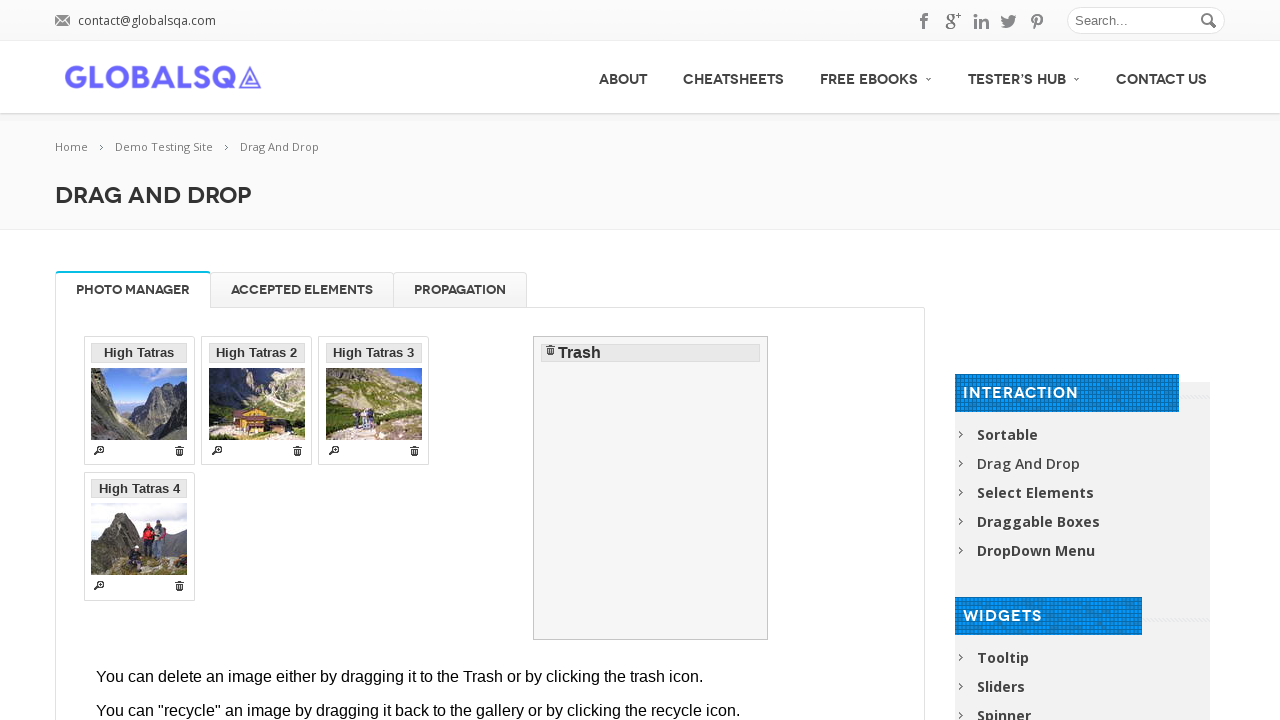

Located the first photo in the gallery
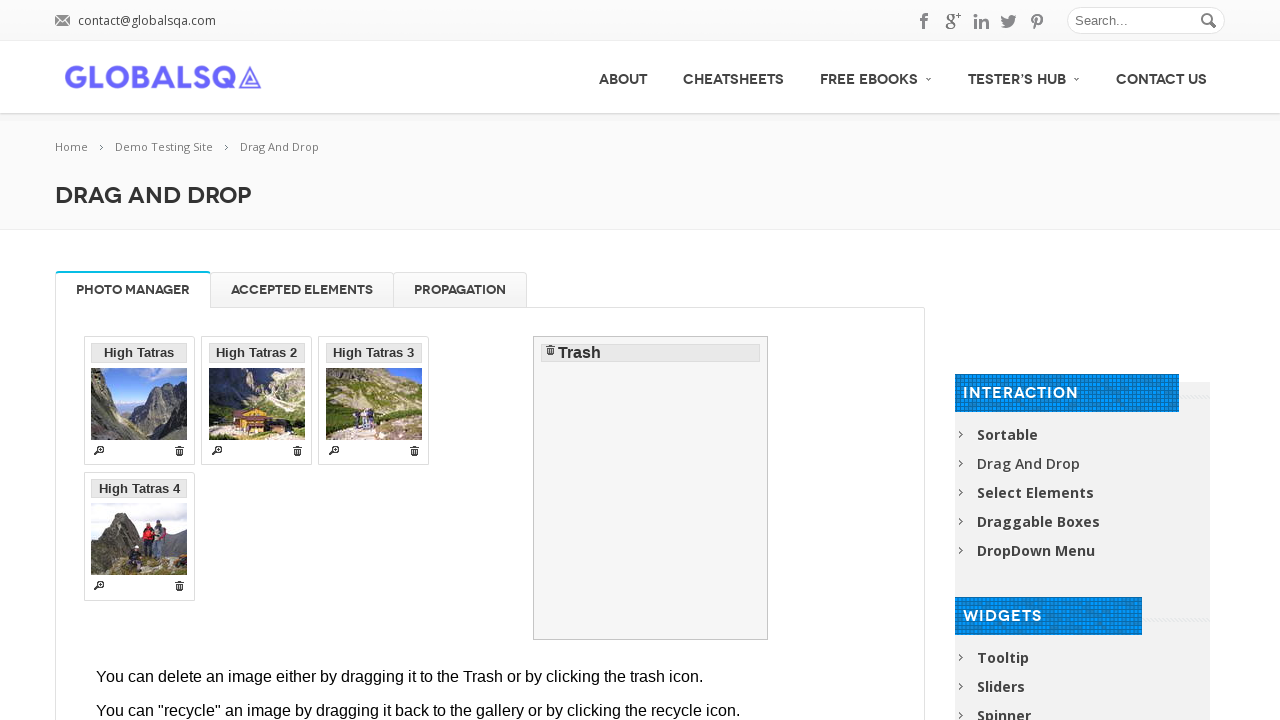

Located the trash drop target
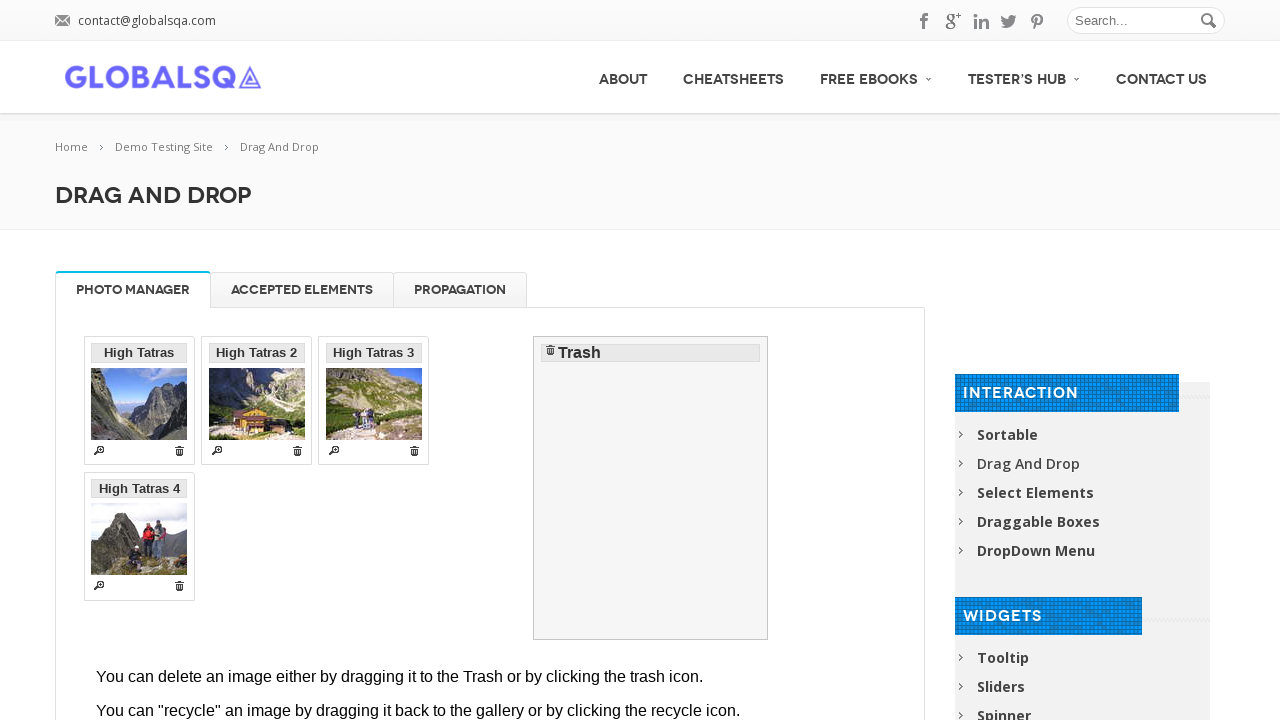

Dragged first photo to trash area at (651, 488)
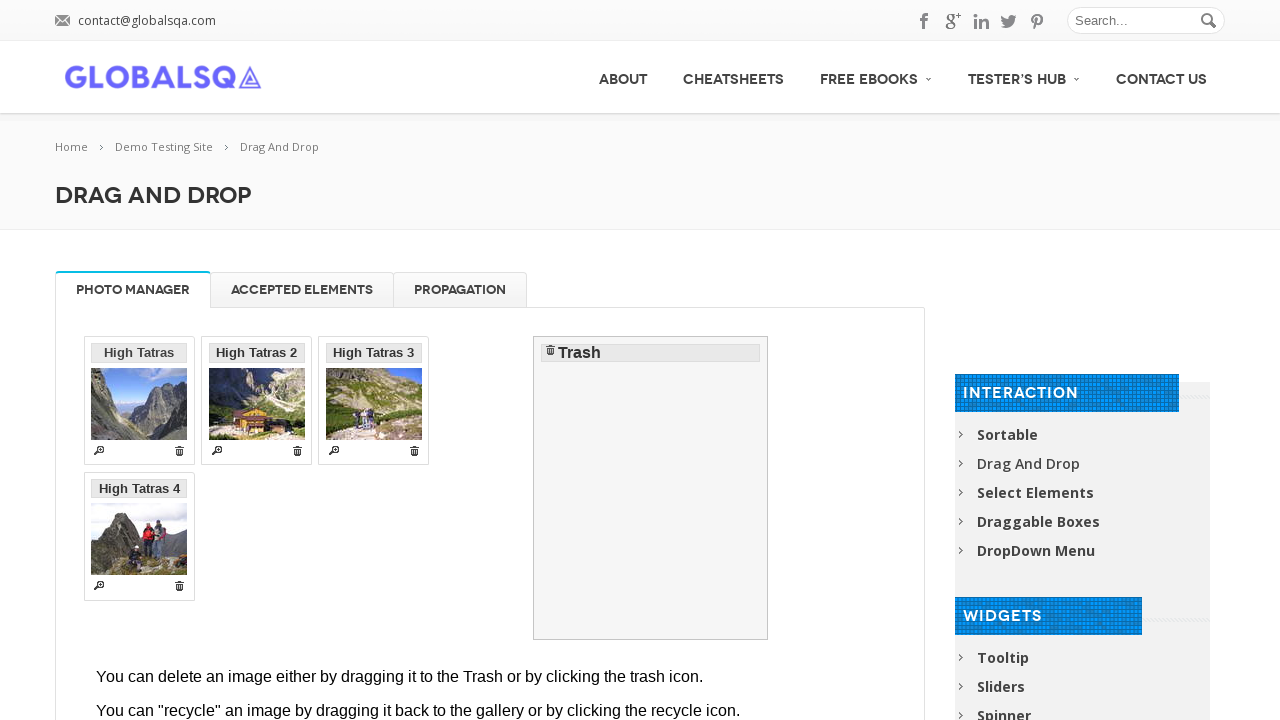

Verified photo was successfully moved to trash
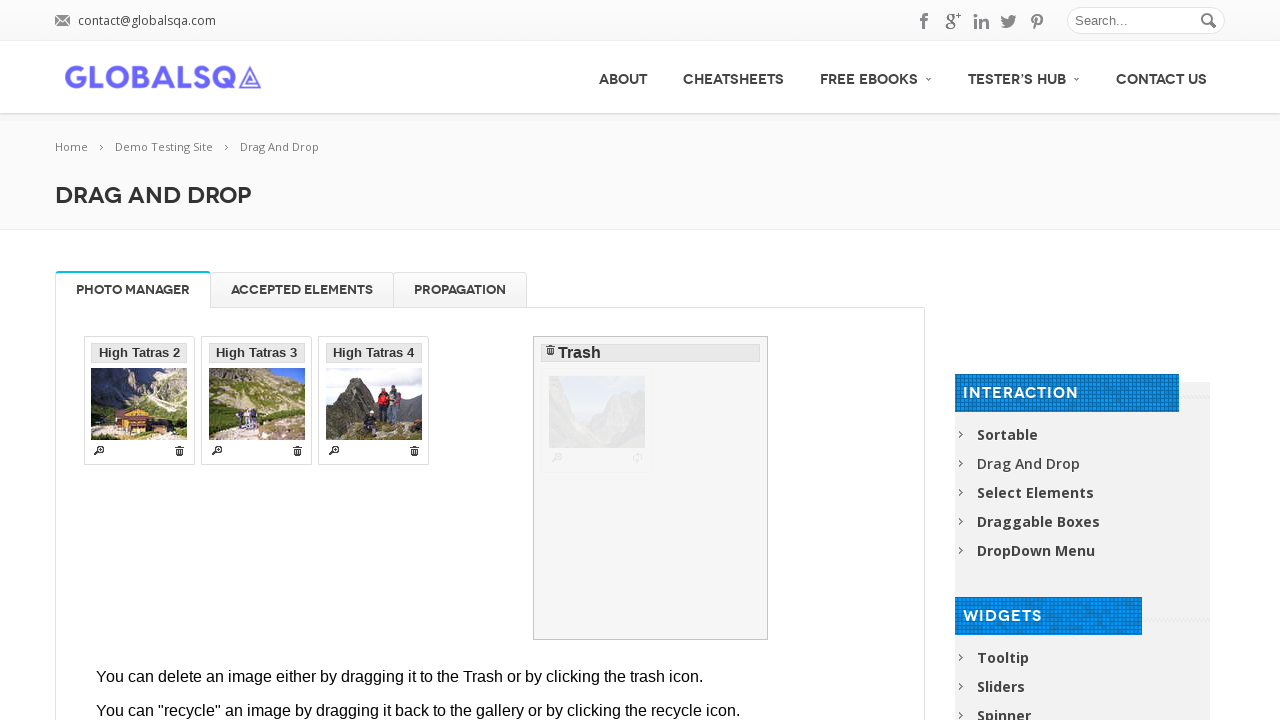

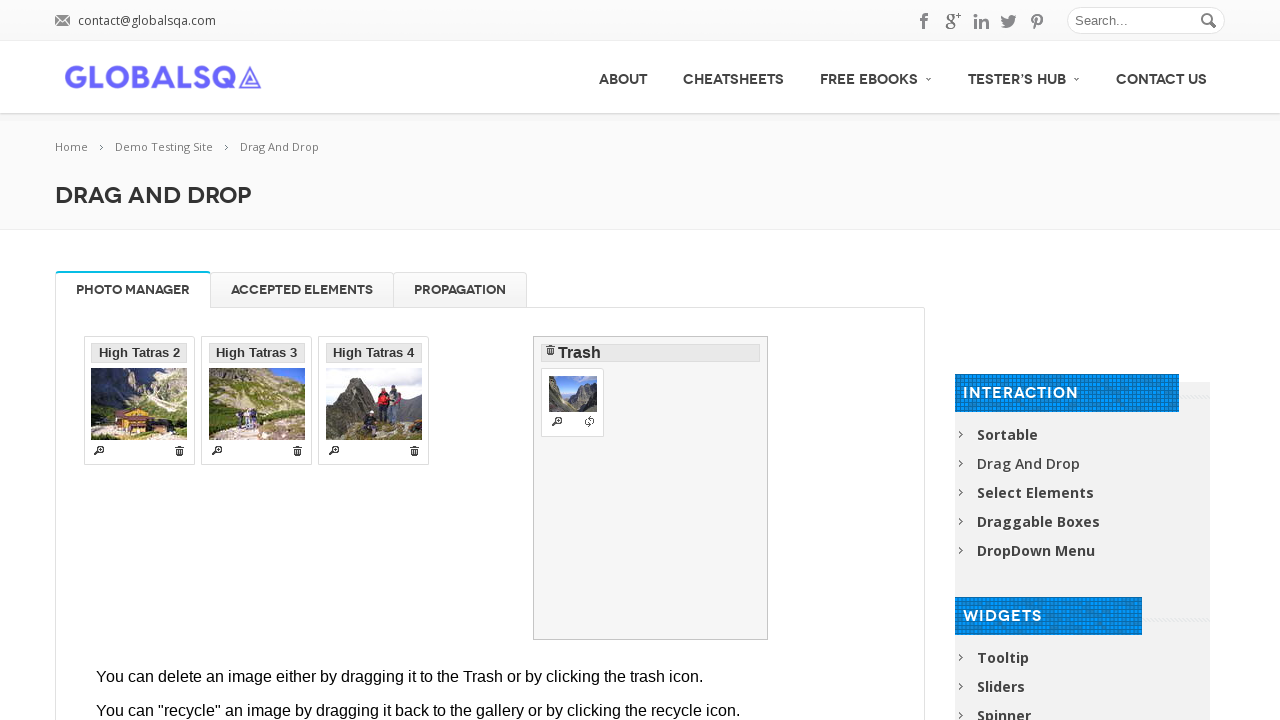